Tests general form elements including filling success/warning/error fields and verifying states of checkboxes and radio buttons on the AdminLTE forms page.

Starting URL: https://adminlte.io/themes/v3/index3.html

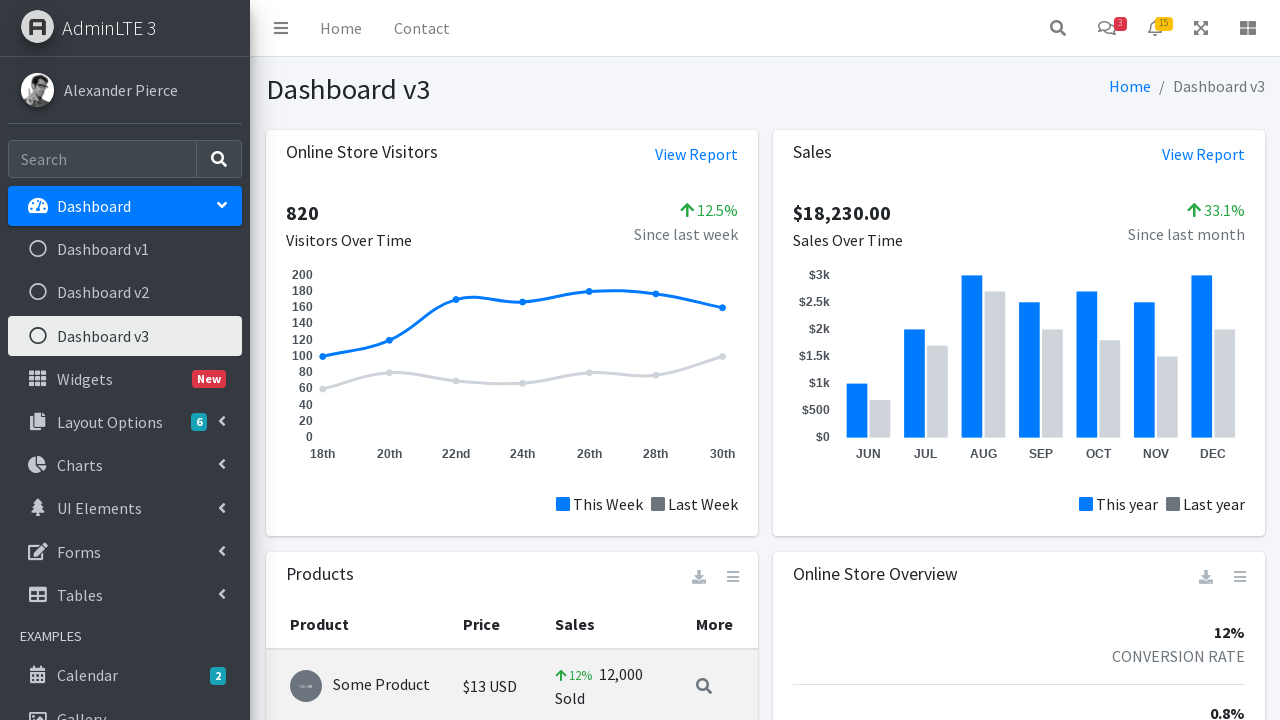

Clicked Forms icon in sidebar at (38, 551) on .nav-icon.fas.fa-edit
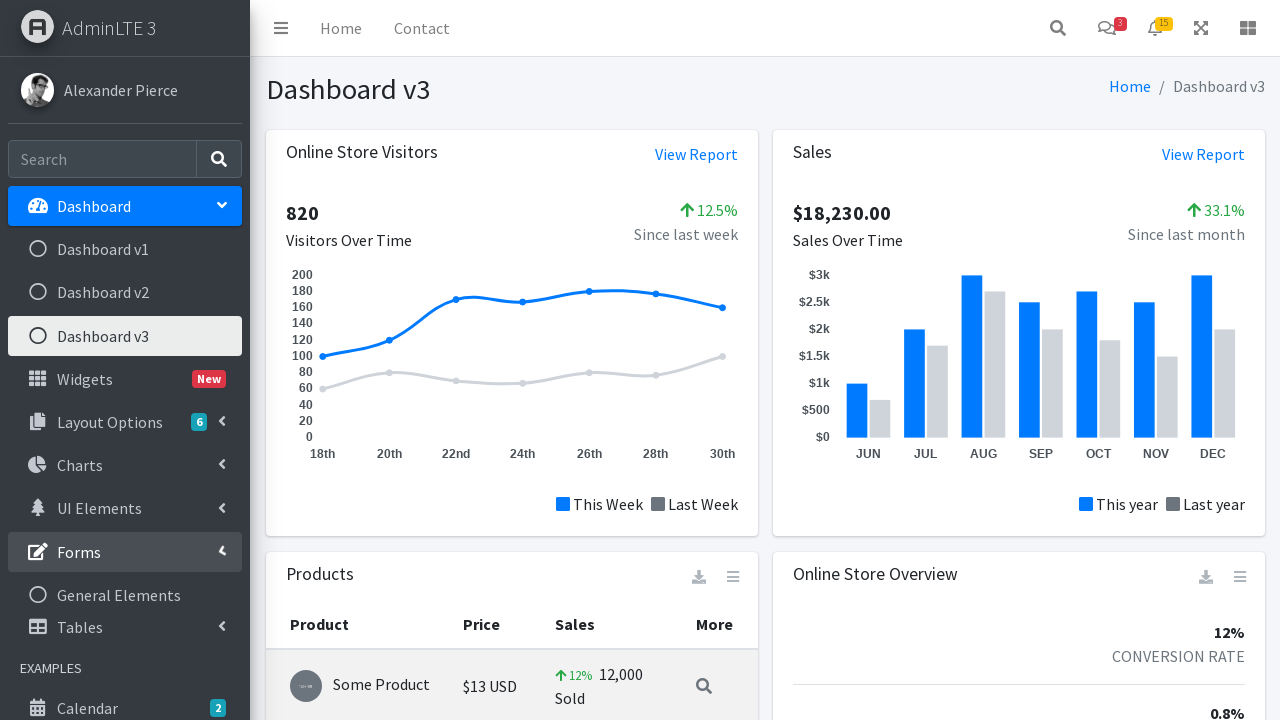

Clicked General Forms menu item at (125, 595) on .mt-2 >ul > li:nth-child(6) > ul > li:nth-child(1)
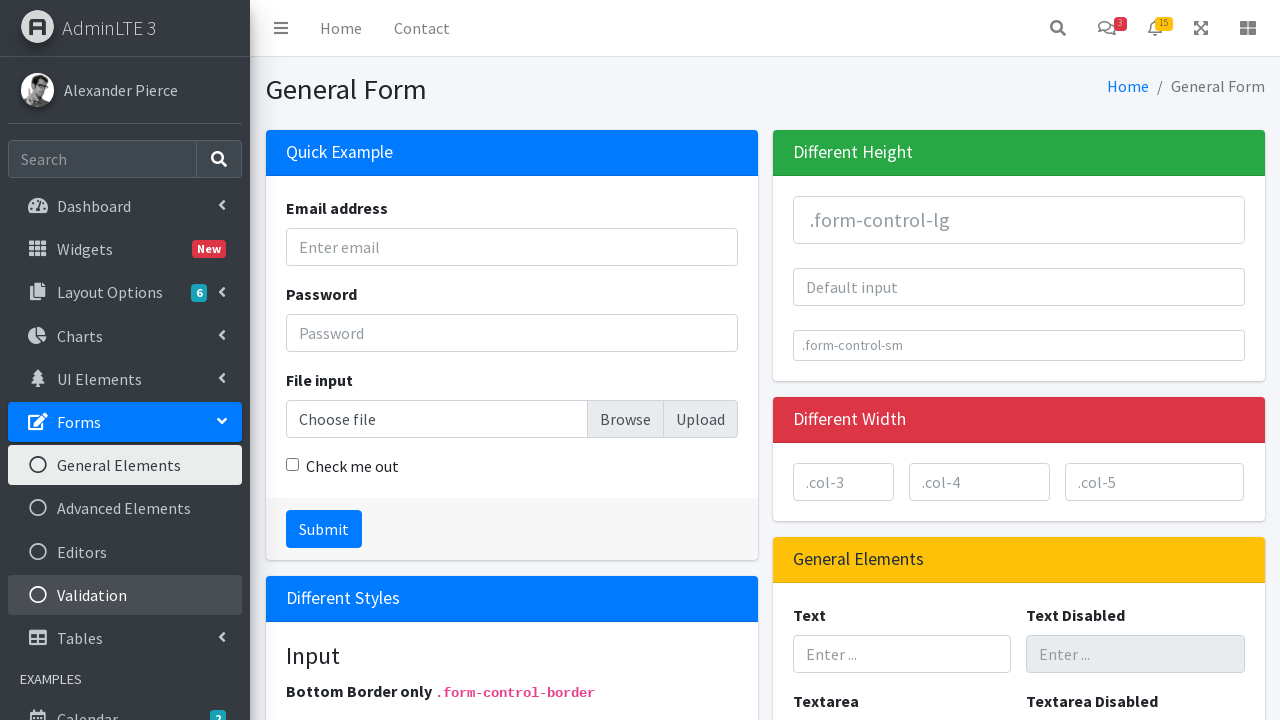

General Forms page loaded successfully
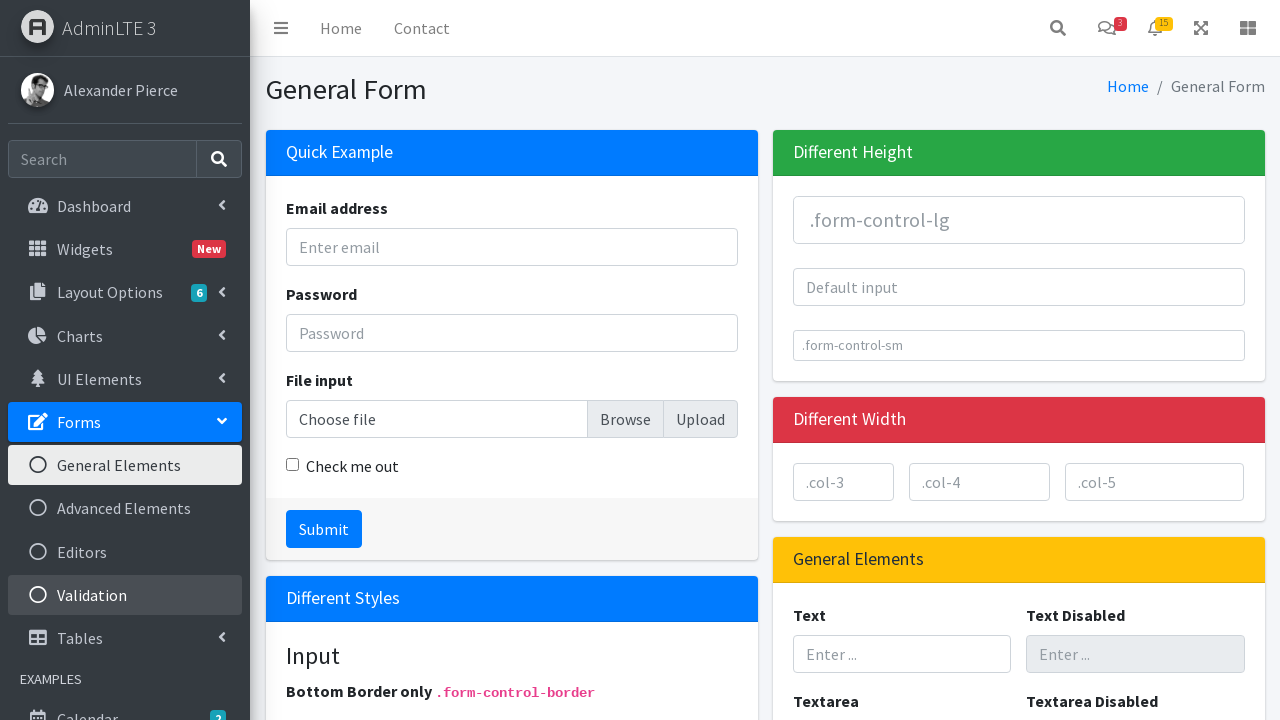

Filled success field with 'Success' on form > div:nth-child(3) > input
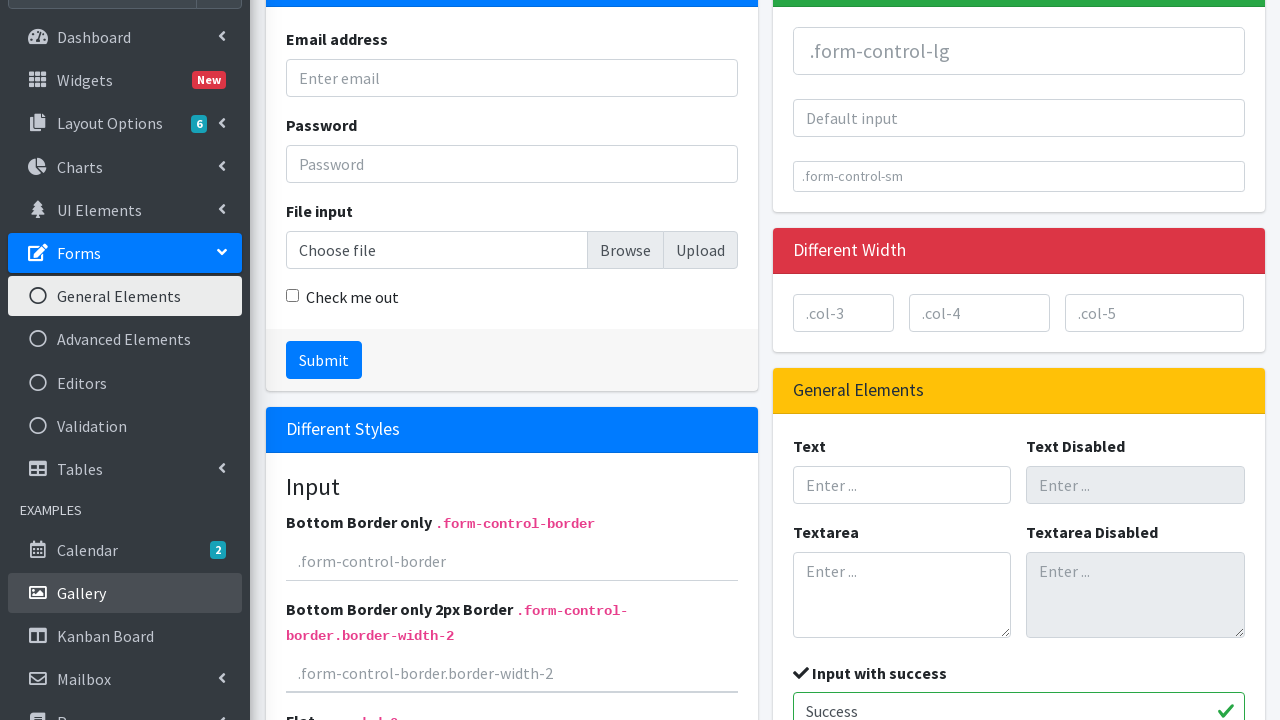

Filled warning field with 'Warning' on form > div:nth-child(4) > input
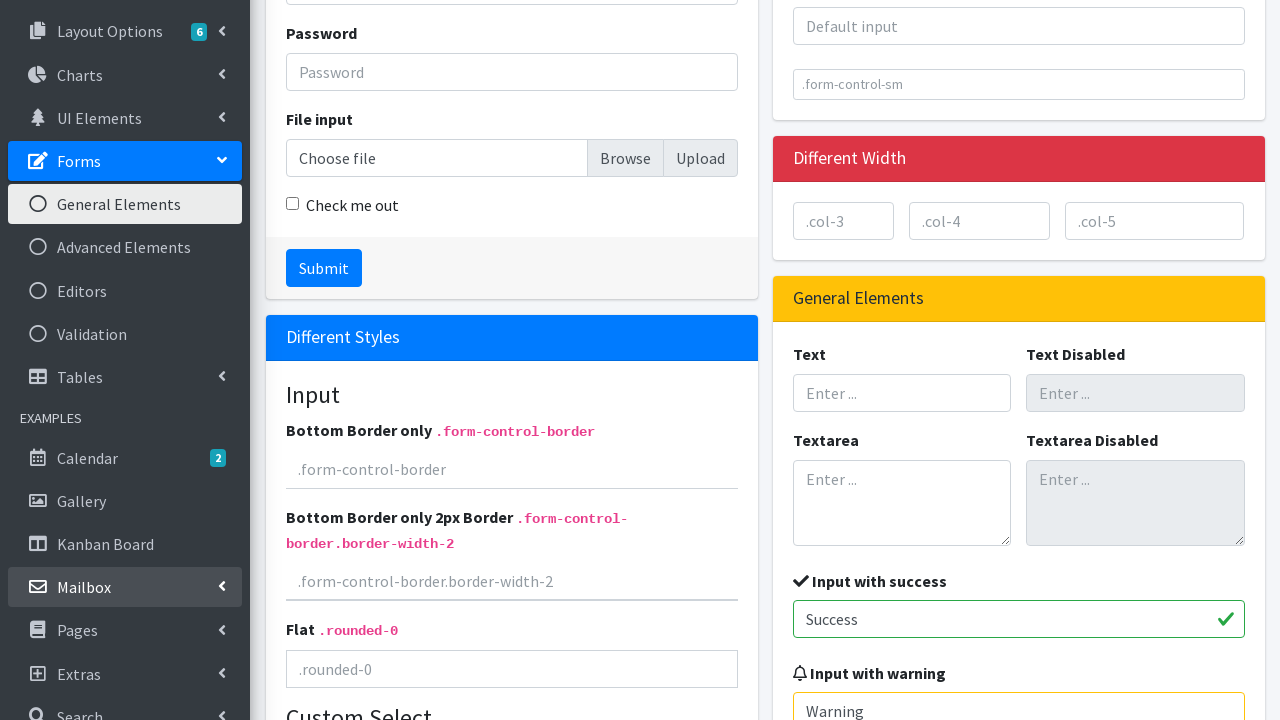

Filled error field with 'Error' on form > div:nth-child(5) > input
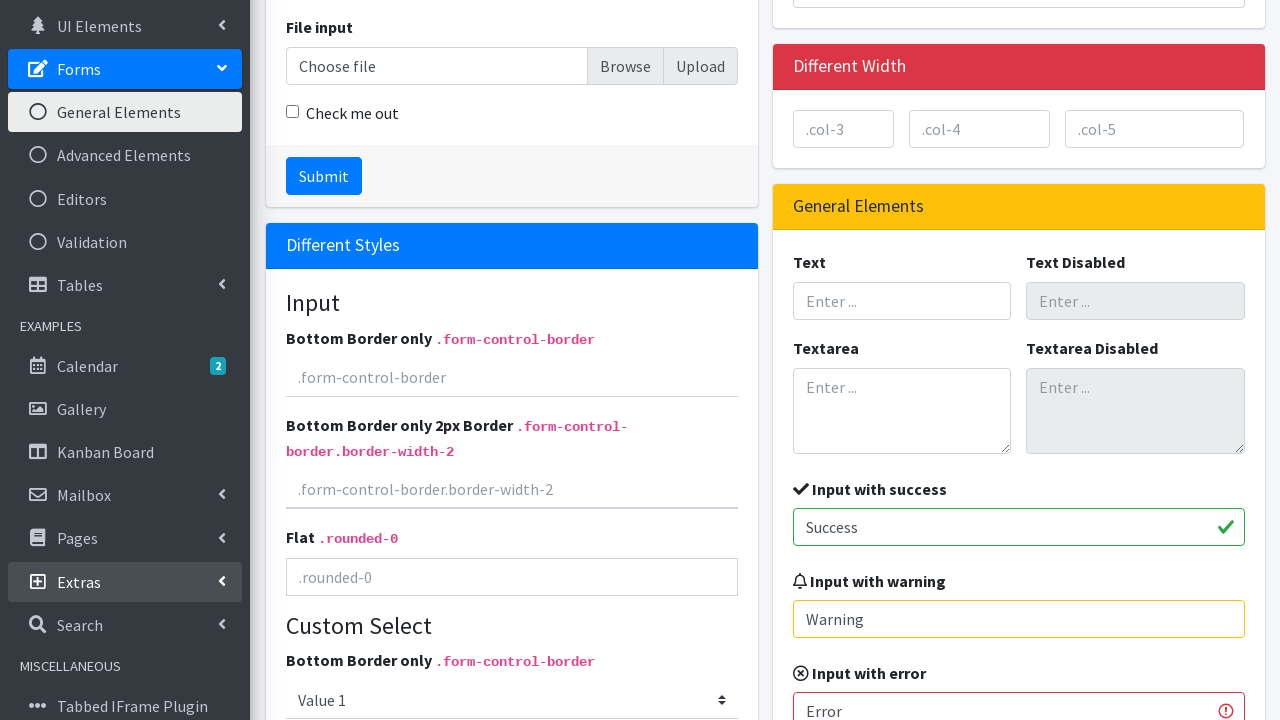

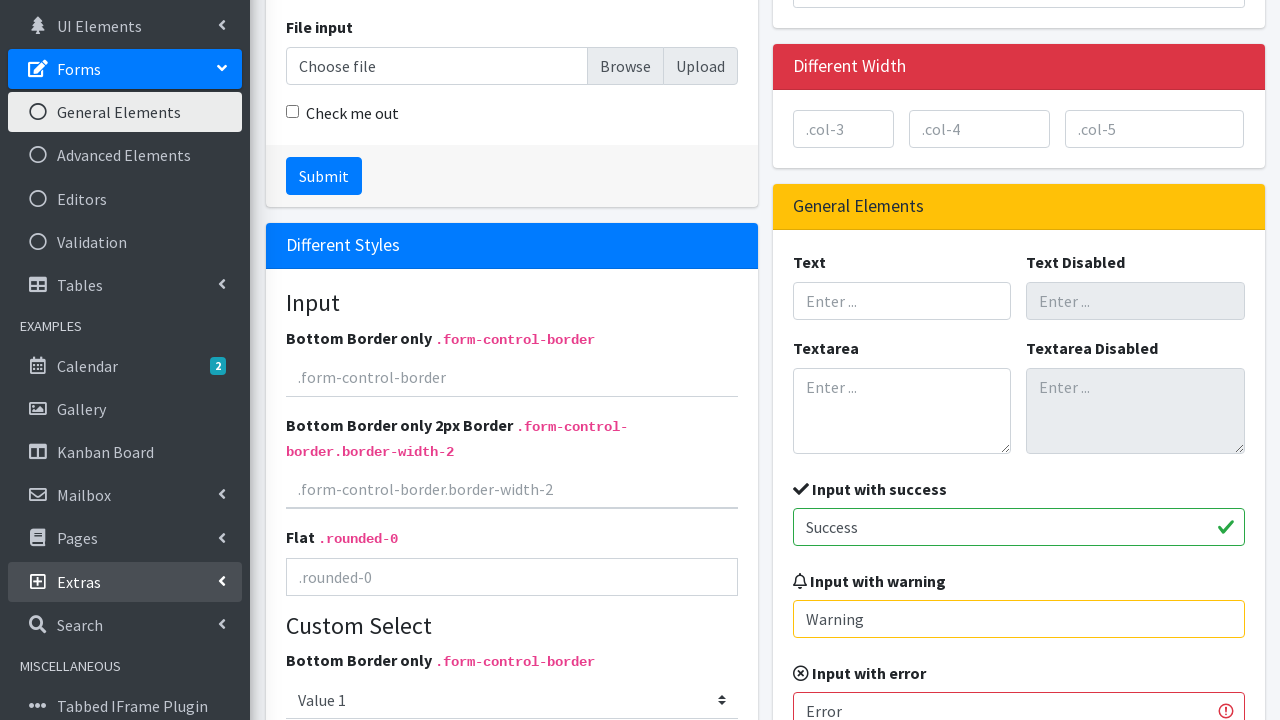